Tests unmarking items as complete

Starting URL: https://demo.playwright.dev/todomvc

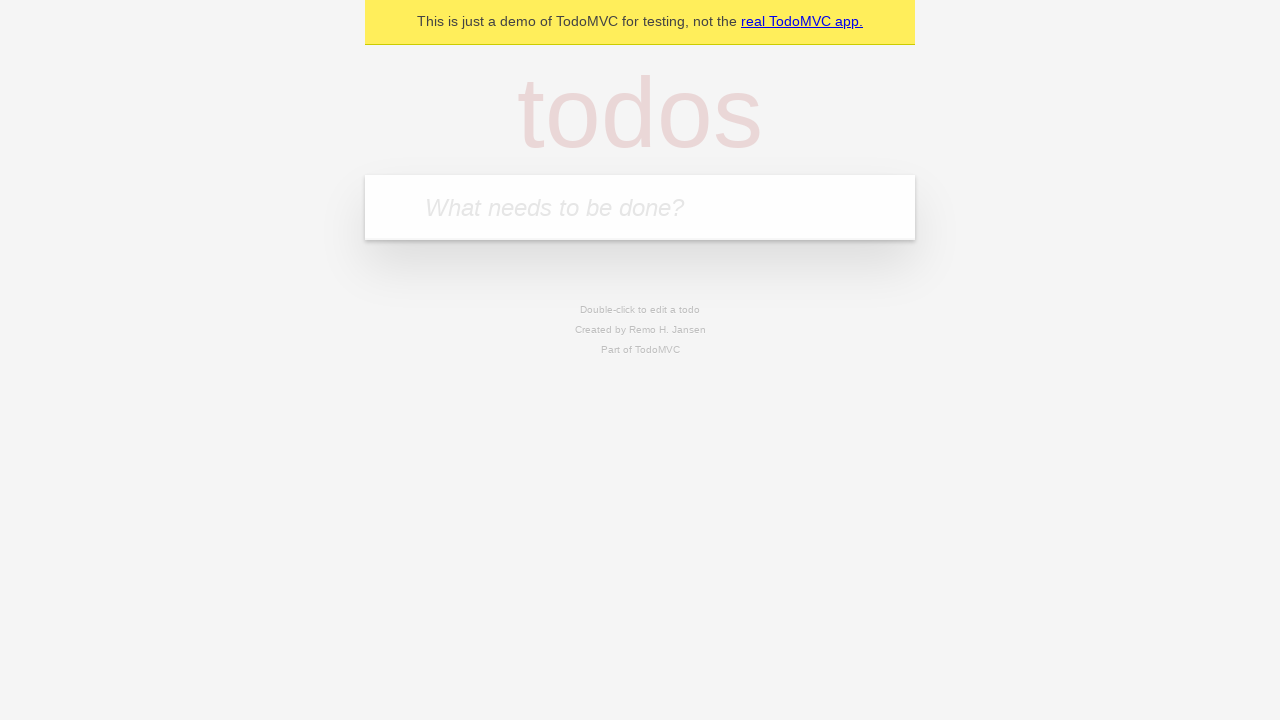

Filled new todo field with 'buy some cheese' on .new-todo
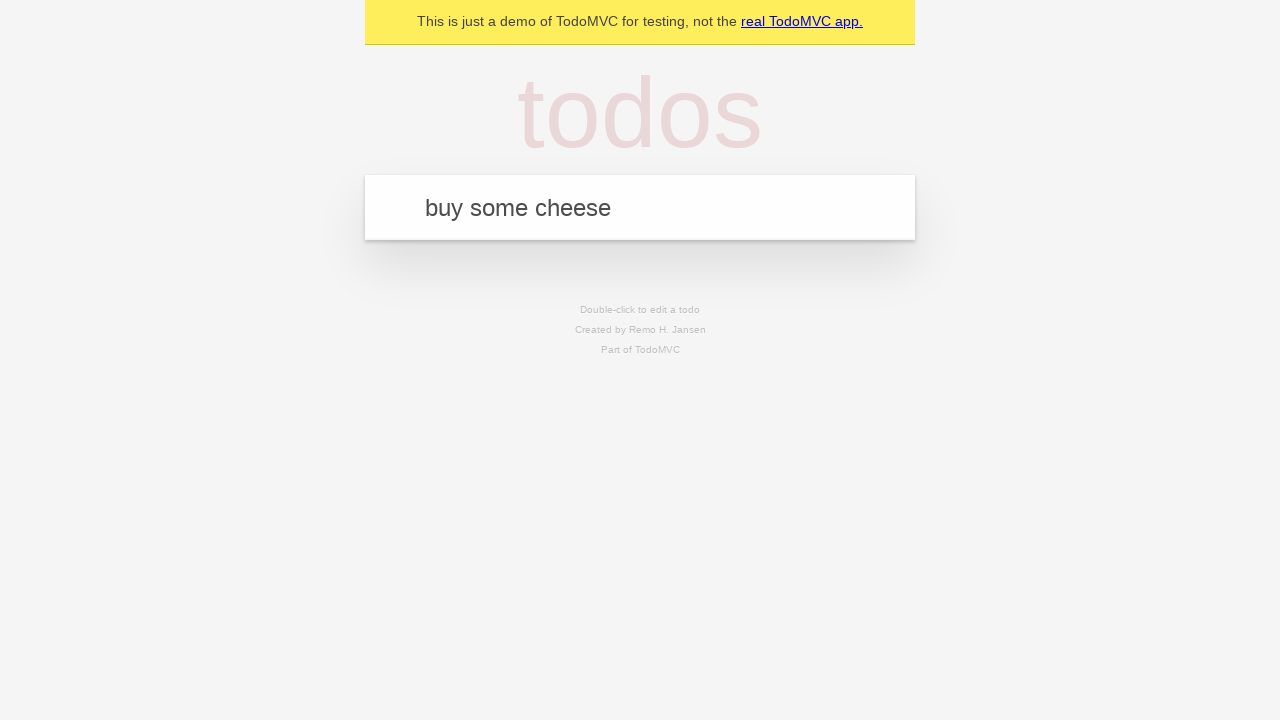

Pressed Enter to create first todo item on .new-todo
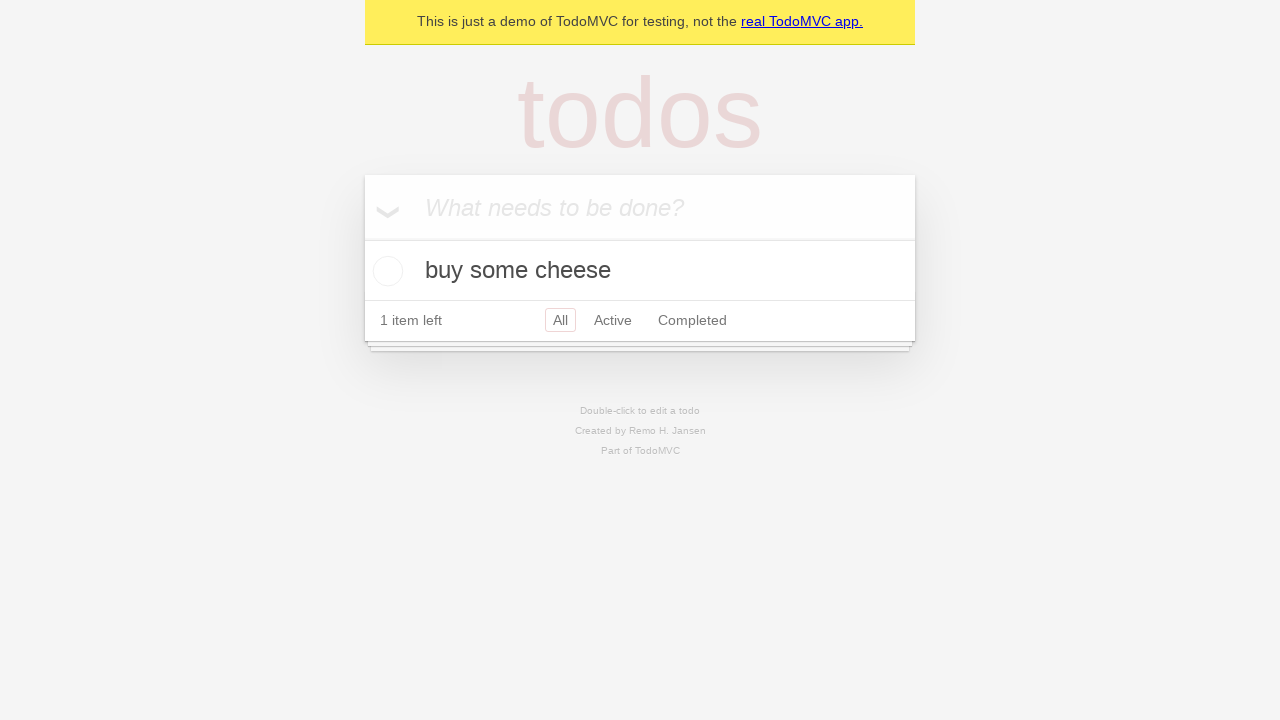

Filled new todo field with 'feed the cat' on .new-todo
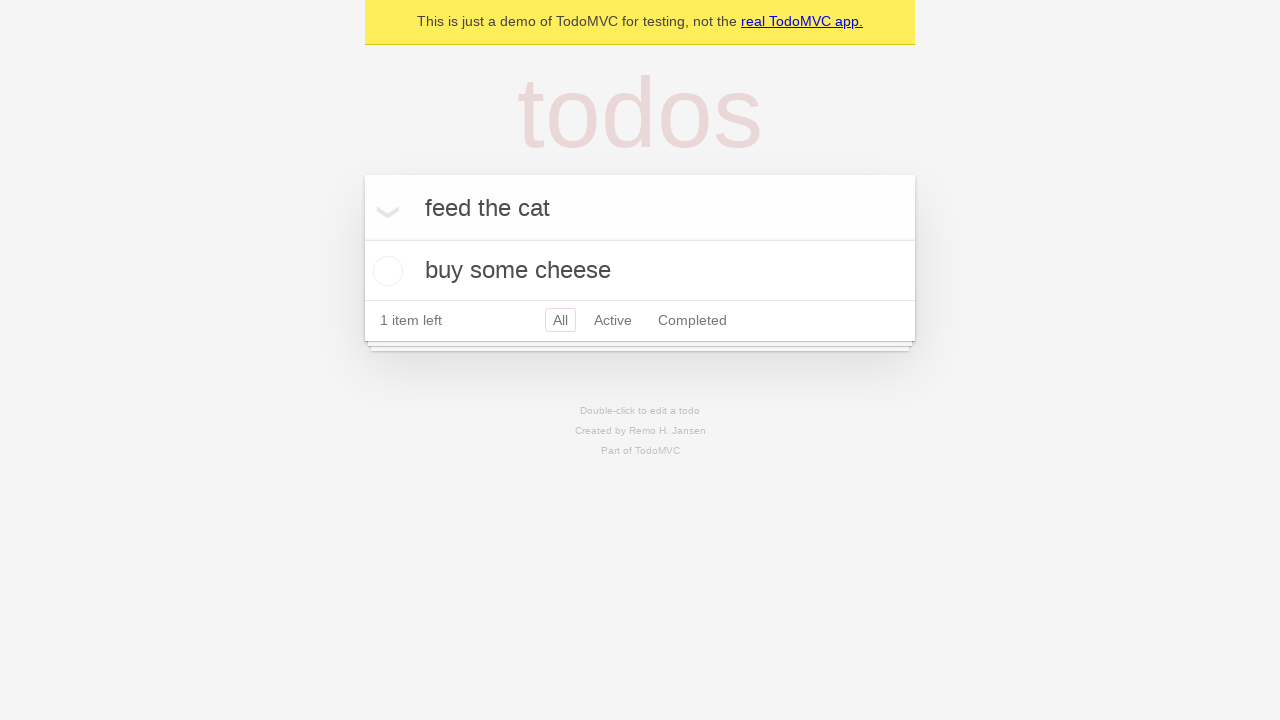

Pressed Enter to create second todo item on .new-todo
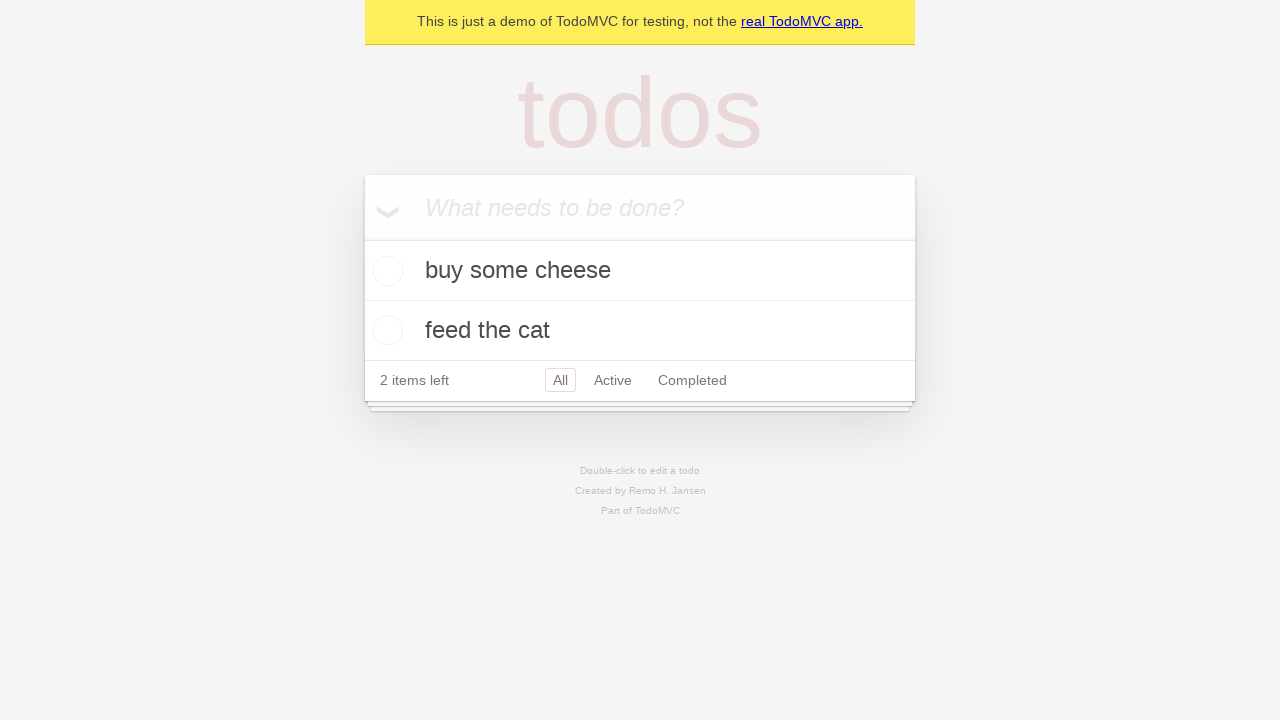

Checked first todo item to mark it as complete at (385, 271) on .todo-list li >> nth=0 >> .toggle
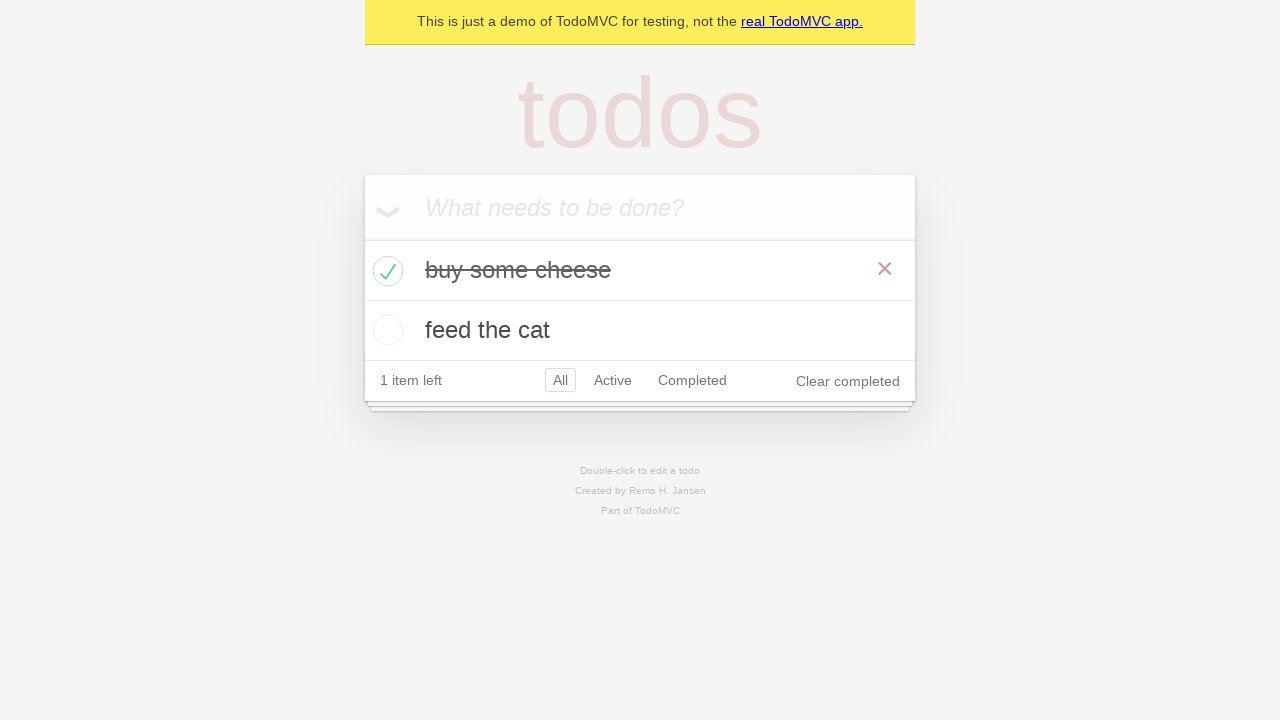

Unchecked first todo item to mark it as incomplete at (385, 271) on .todo-list li >> nth=0 >> .toggle
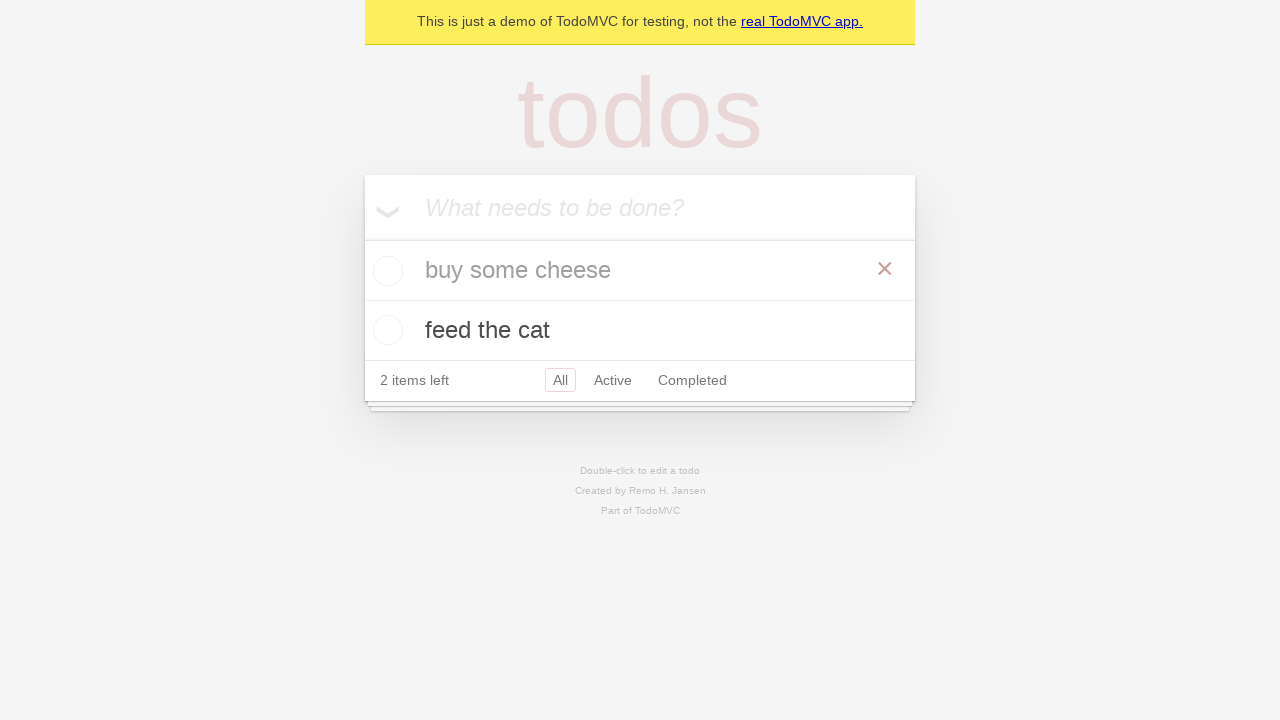

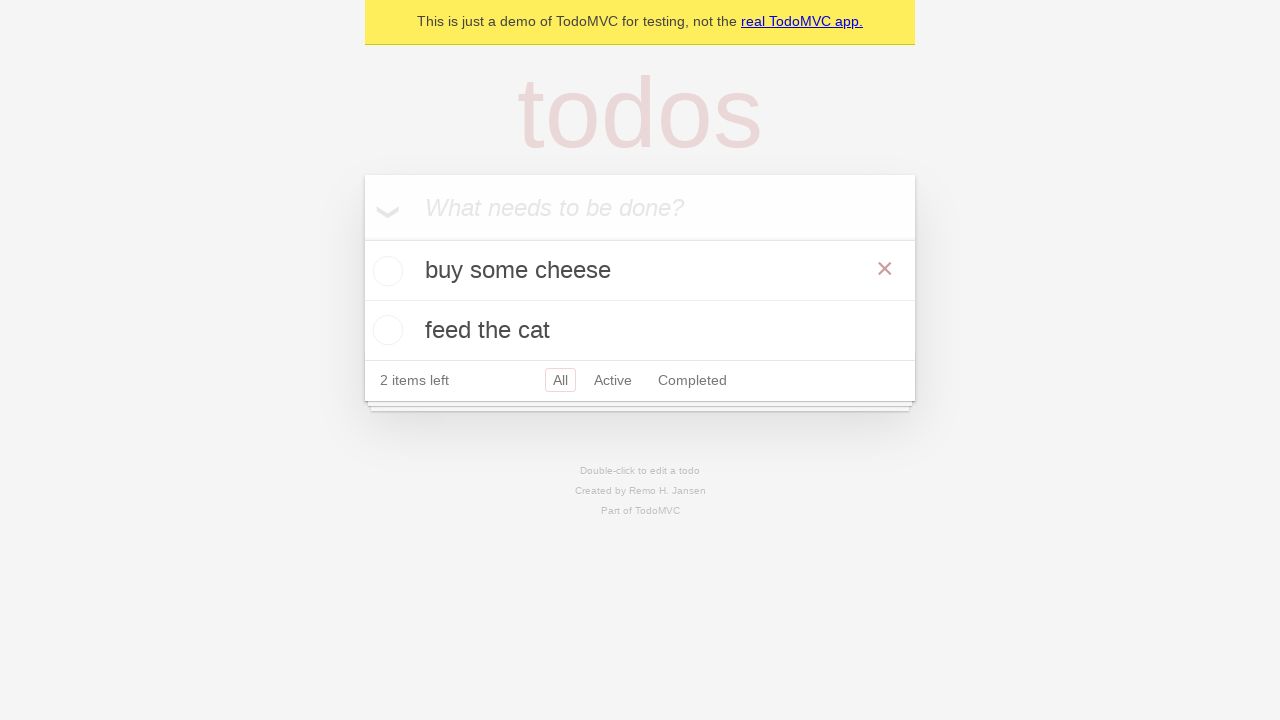